Tests that new todo items are appended to the bottom of the list by creating 3 items

Starting URL: https://demo.playwright.dev/todomvc

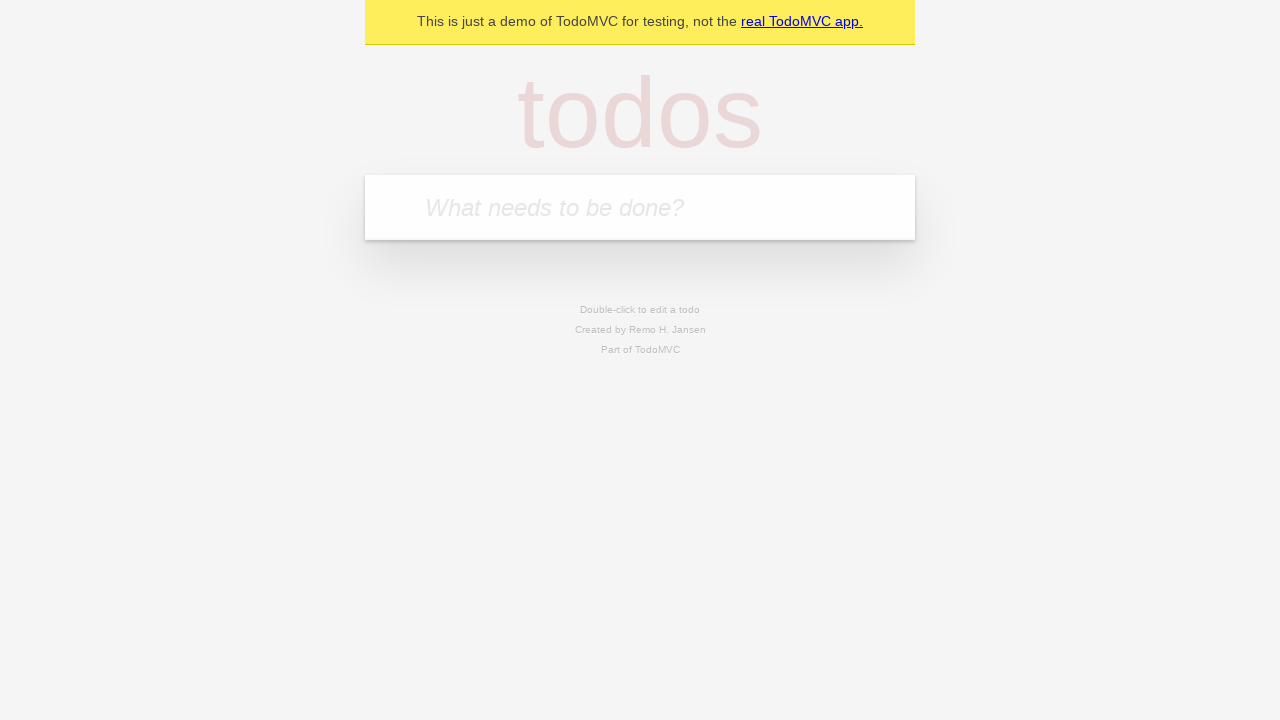

Filled todo input with 'buy some cheese' on internal:attr=[placeholder="What needs to be done?"i]
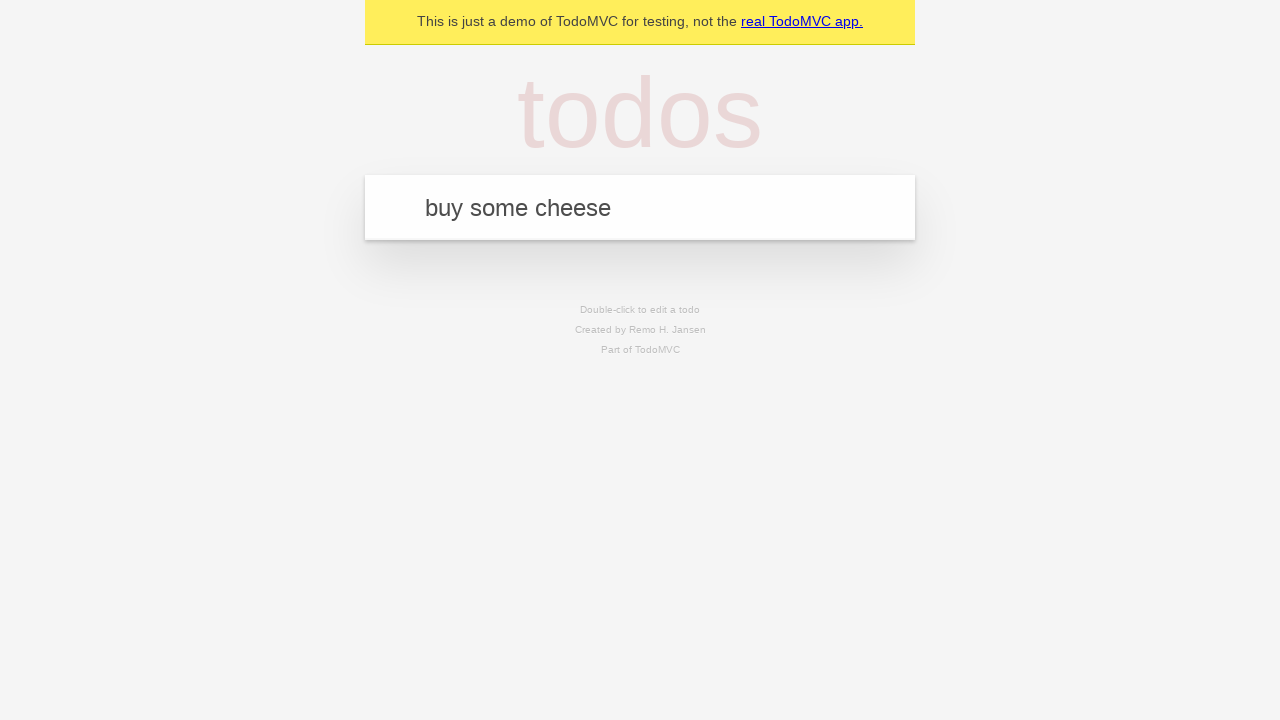

Pressed Enter to create first todo item on internal:attr=[placeholder="What needs to be done?"i]
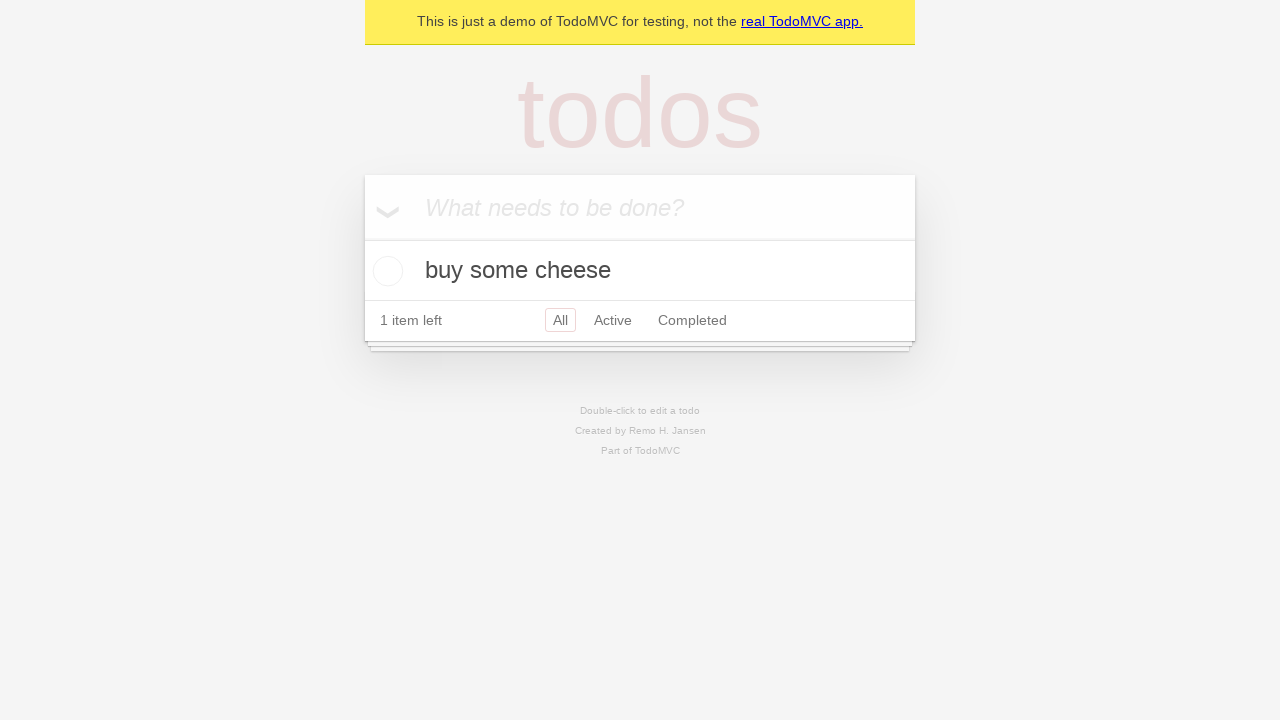

Filled todo input with 'feed the cat' on internal:attr=[placeholder="What needs to be done?"i]
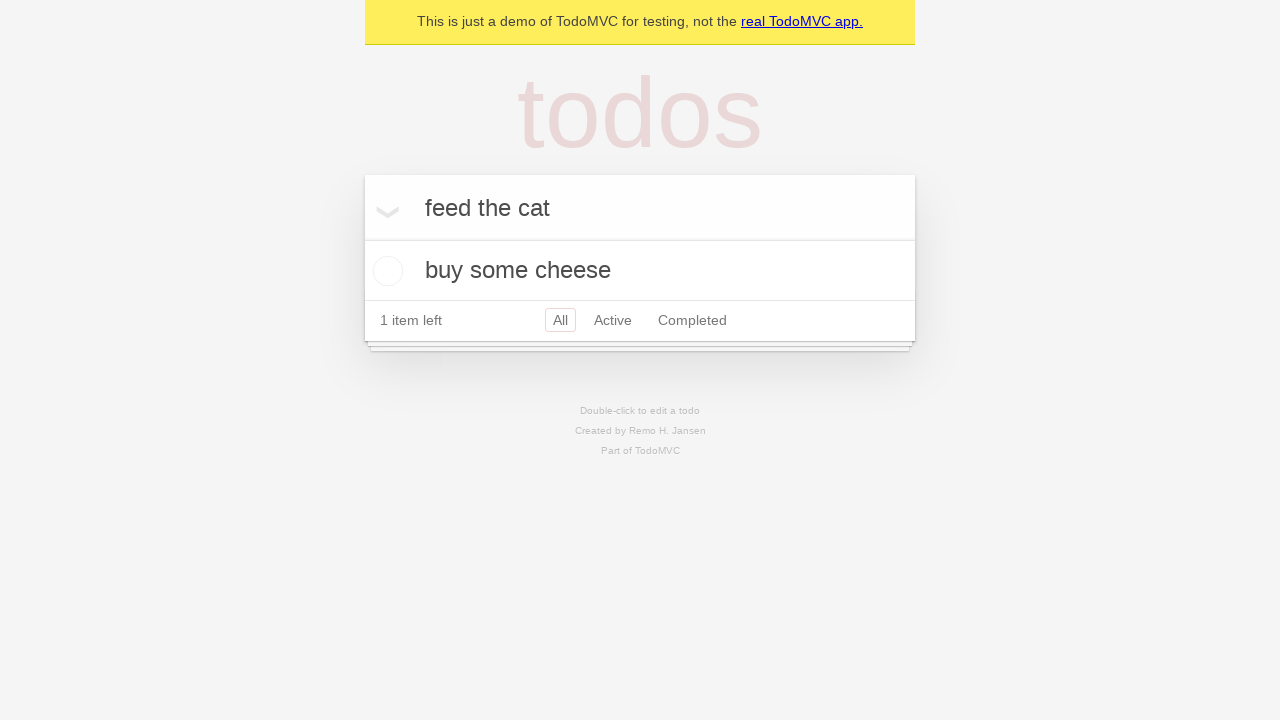

Pressed Enter to create second todo item on internal:attr=[placeholder="What needs to be done?"i]
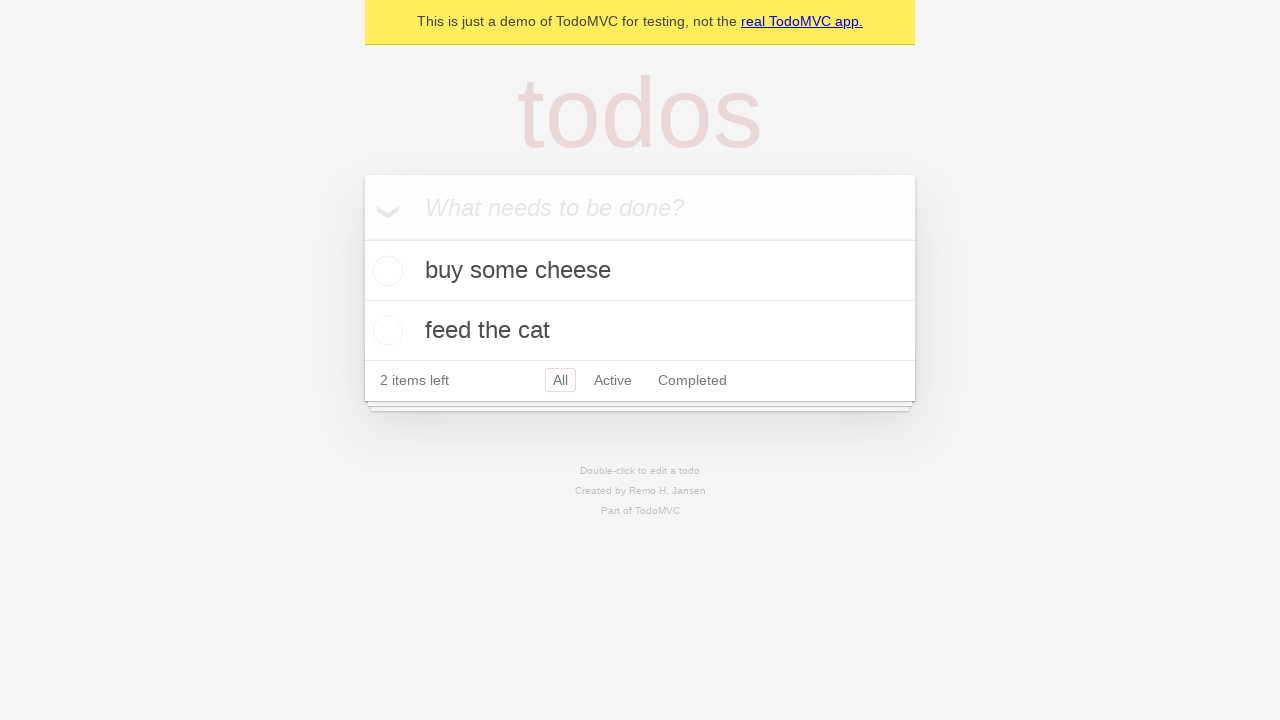

Filled todo input with 'book a doctors appointment' on internal:attr=[placeholder="What needs to be done?"i]
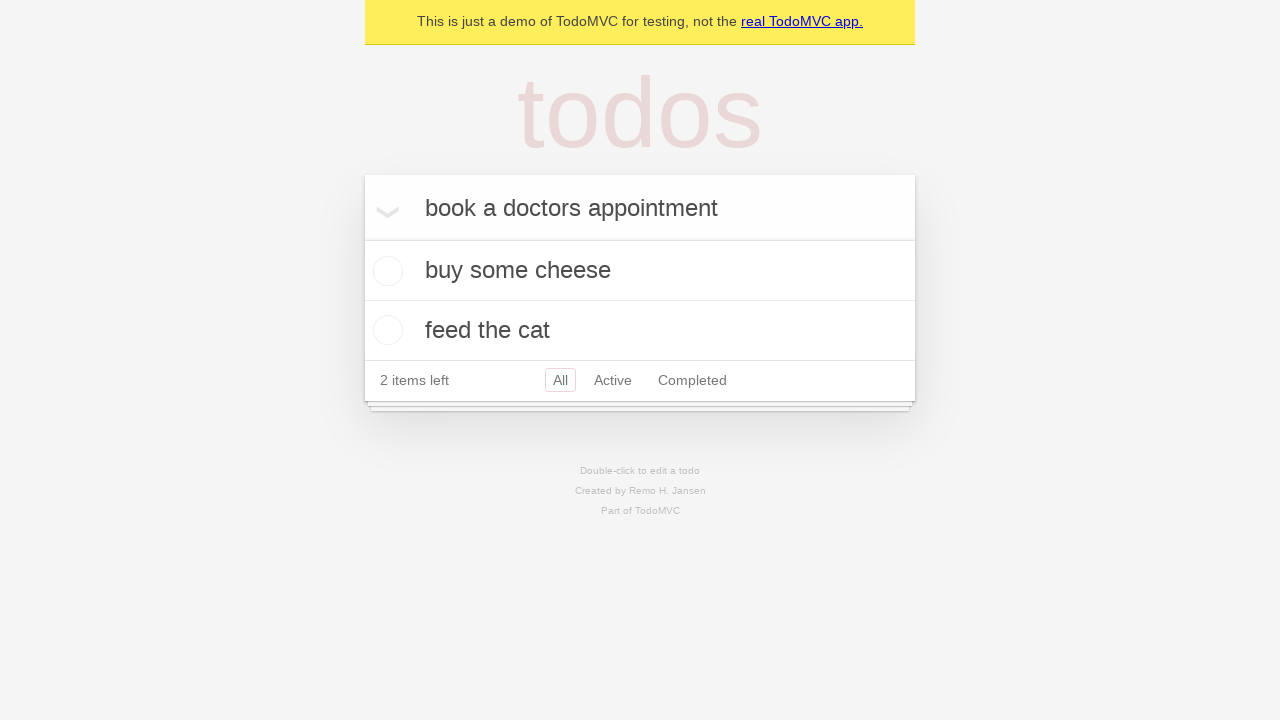

Pressed Enter to create third todo item on internal:attr=[placeholder="What needs to be done?"i]
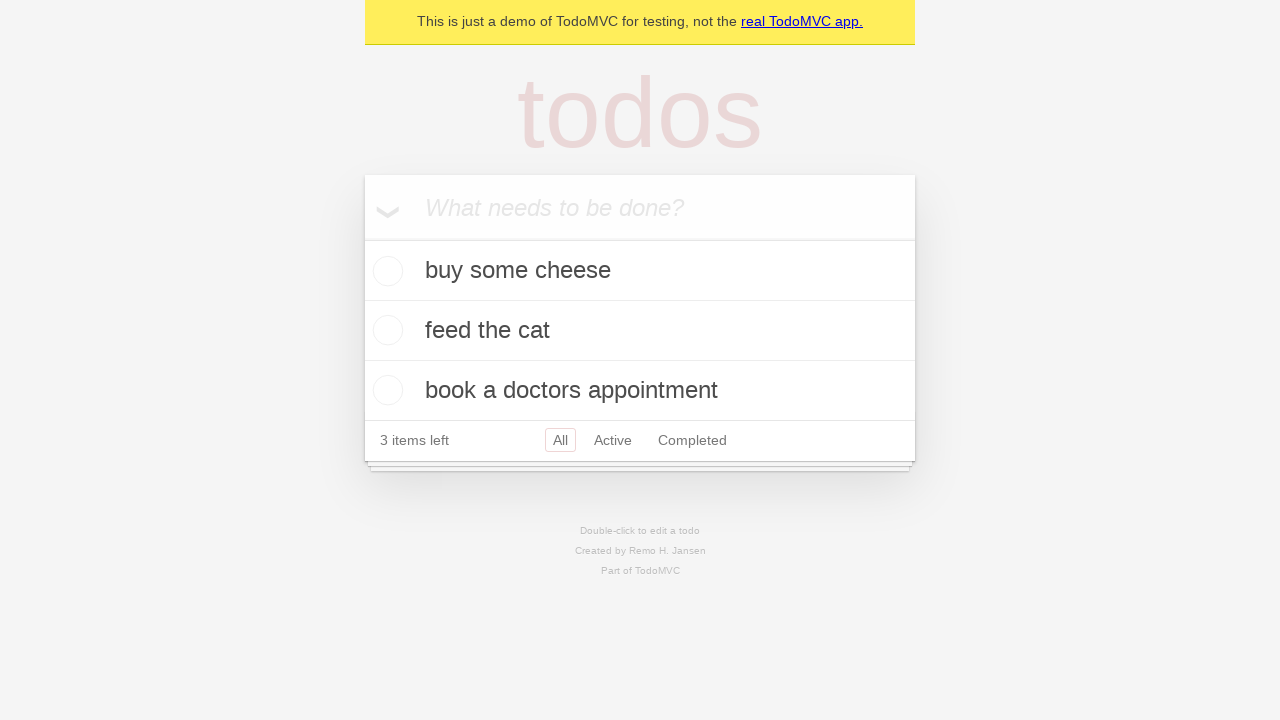

Verified all three todo items are displayed in the list
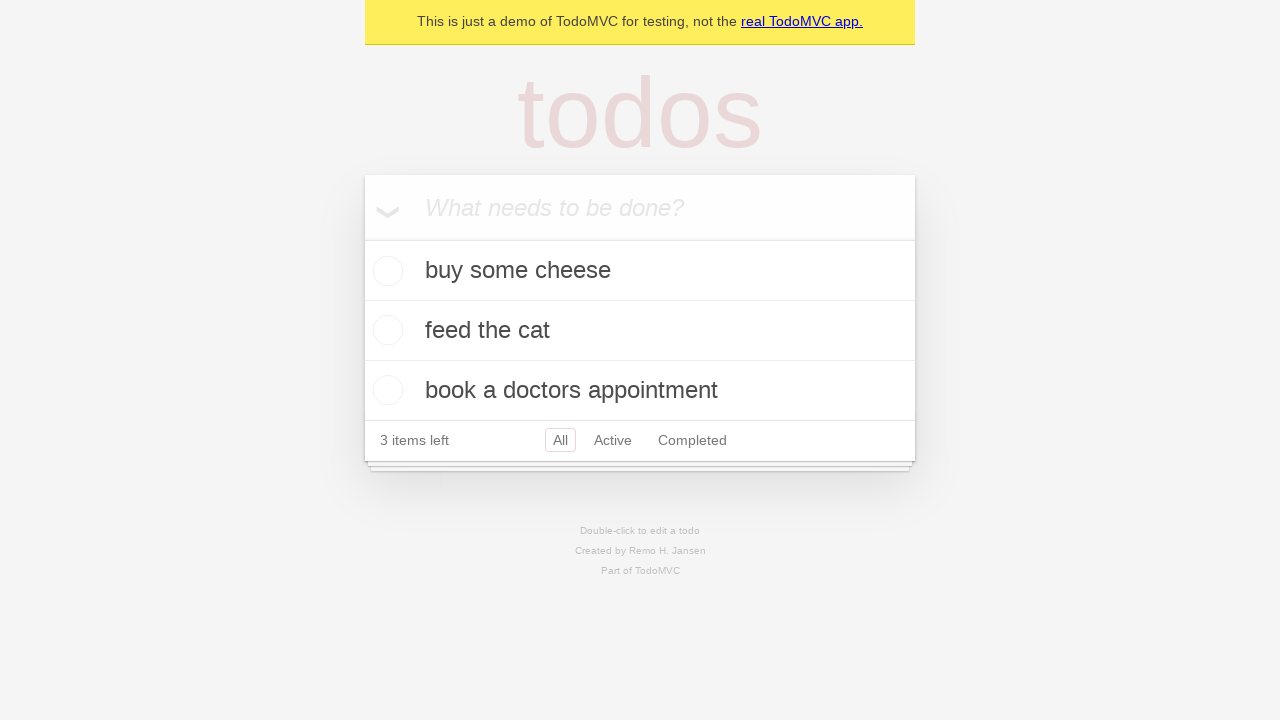

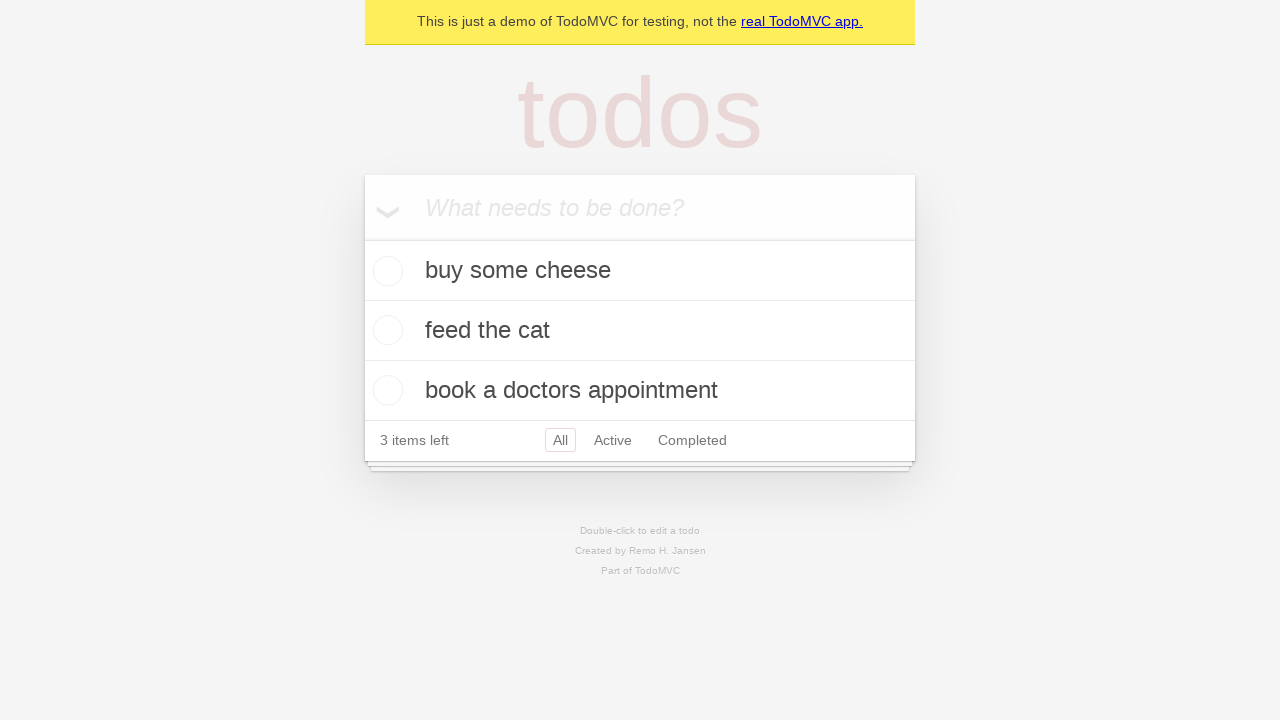